Tests dynamic loading example 2 by navigating to the example page, clicking start, and verifying element appears with correct text

Starting URL: https://the-internet.herokuapp.com/dynamic_loading

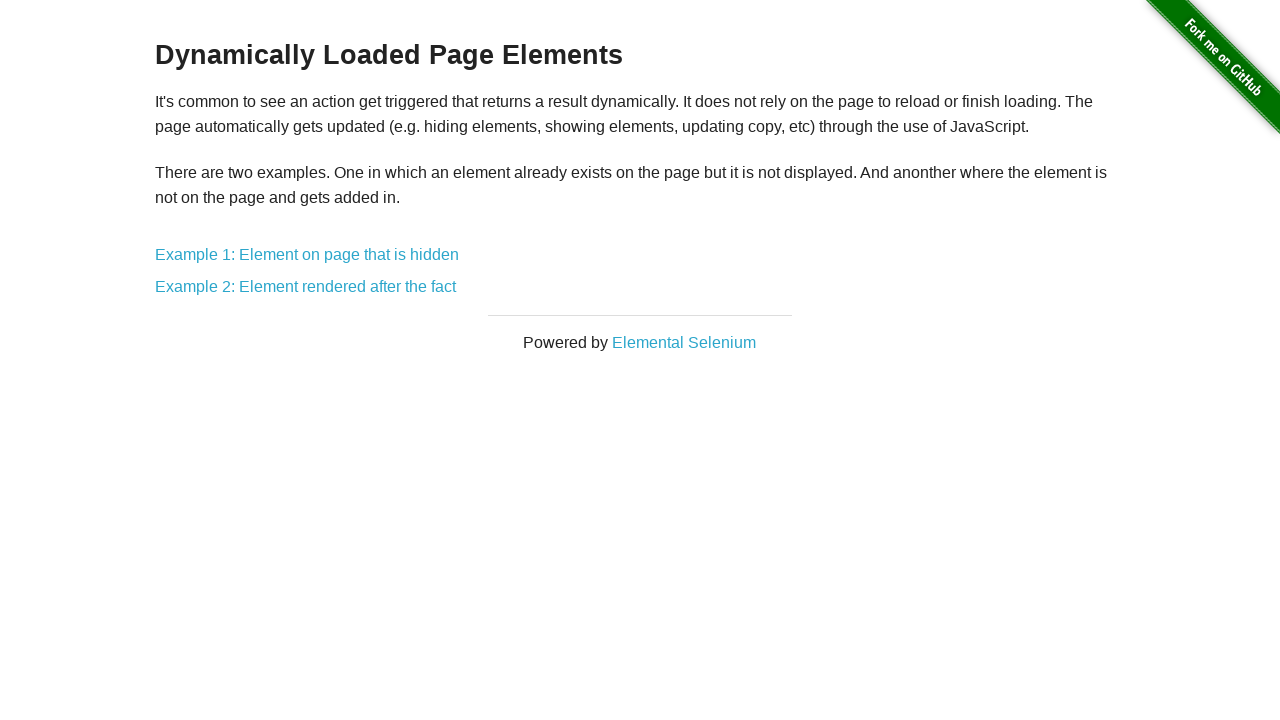

Clicked on Example 2: Element rendered after the fact link at (306, 287) on xpath=//a[text()='Example 2: Element rendered after the fact']
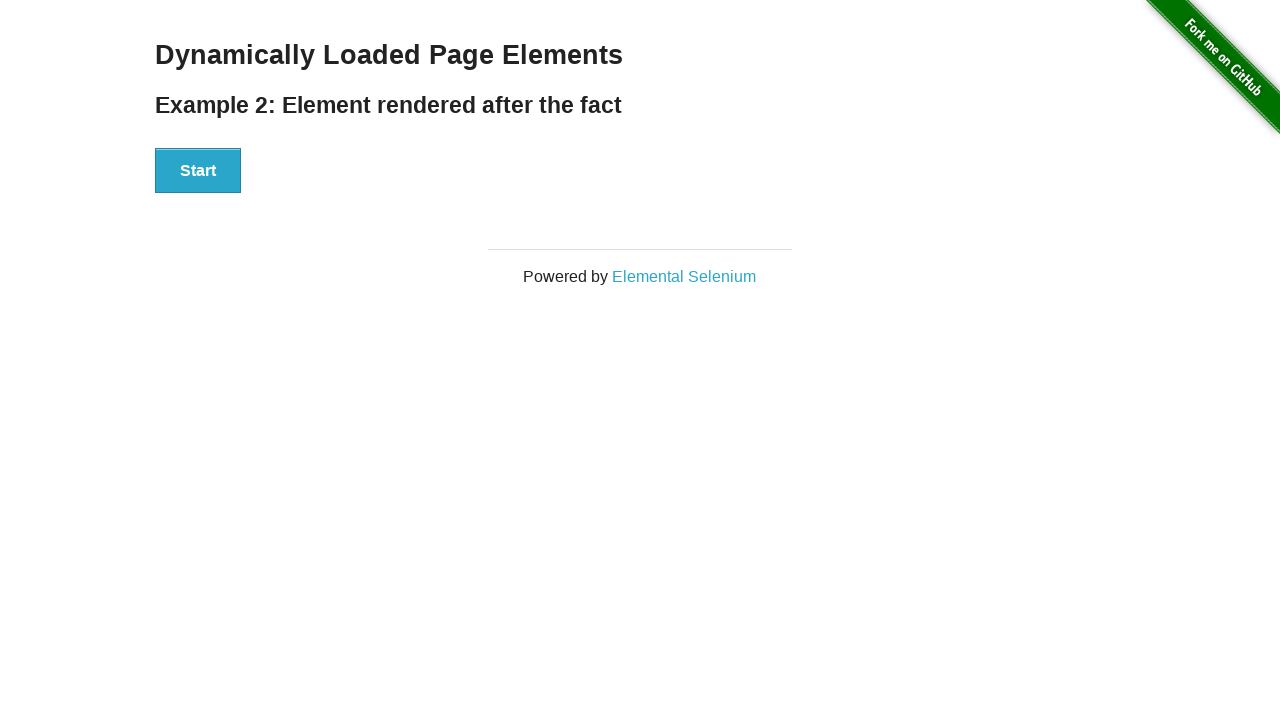

Page loaded (domcontentloaded state)
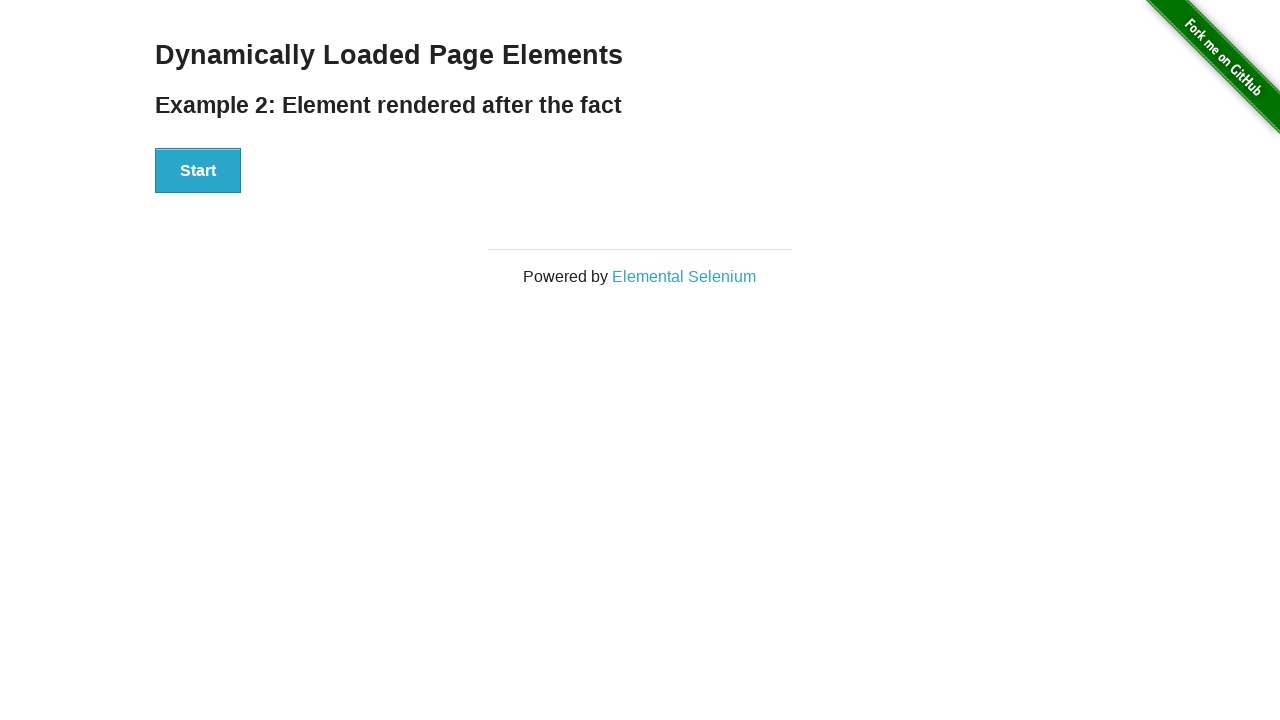

Located initial container element
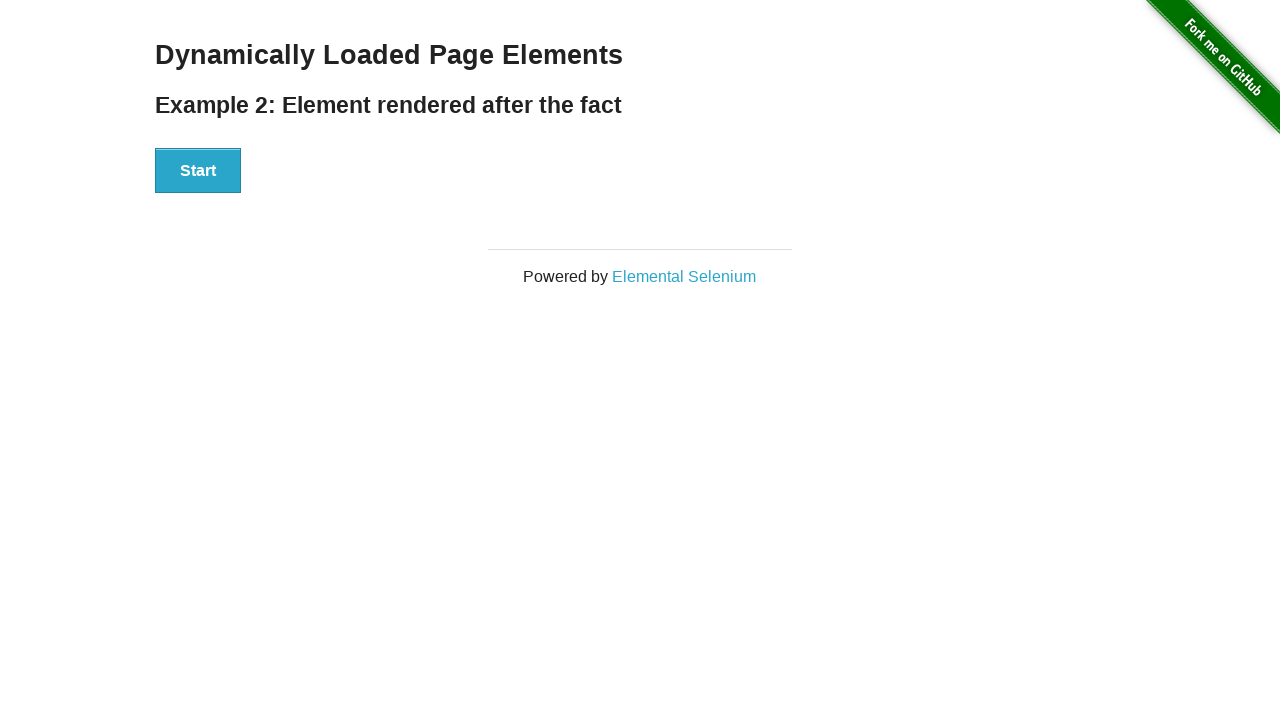

Verified 'Hello World!' text not present in initial state
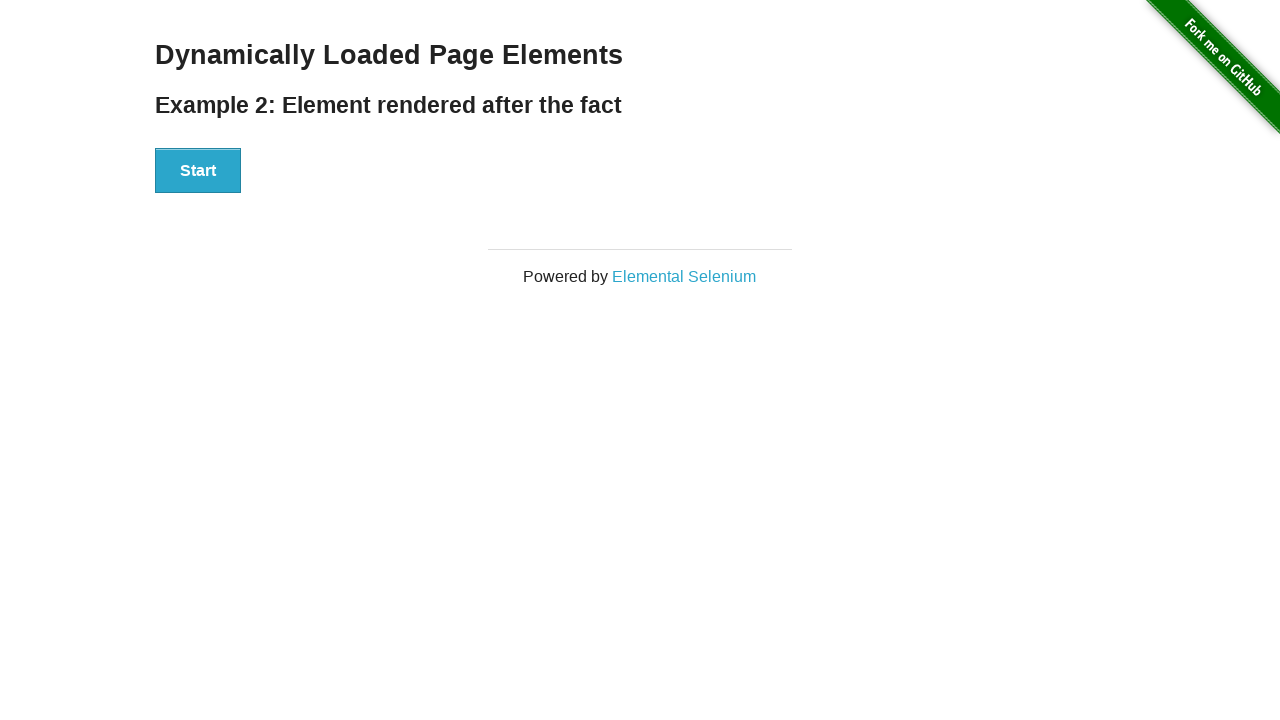

Clicked start button to trigger element rendering at (198, 171) on xpath=//div[@id='start']/button
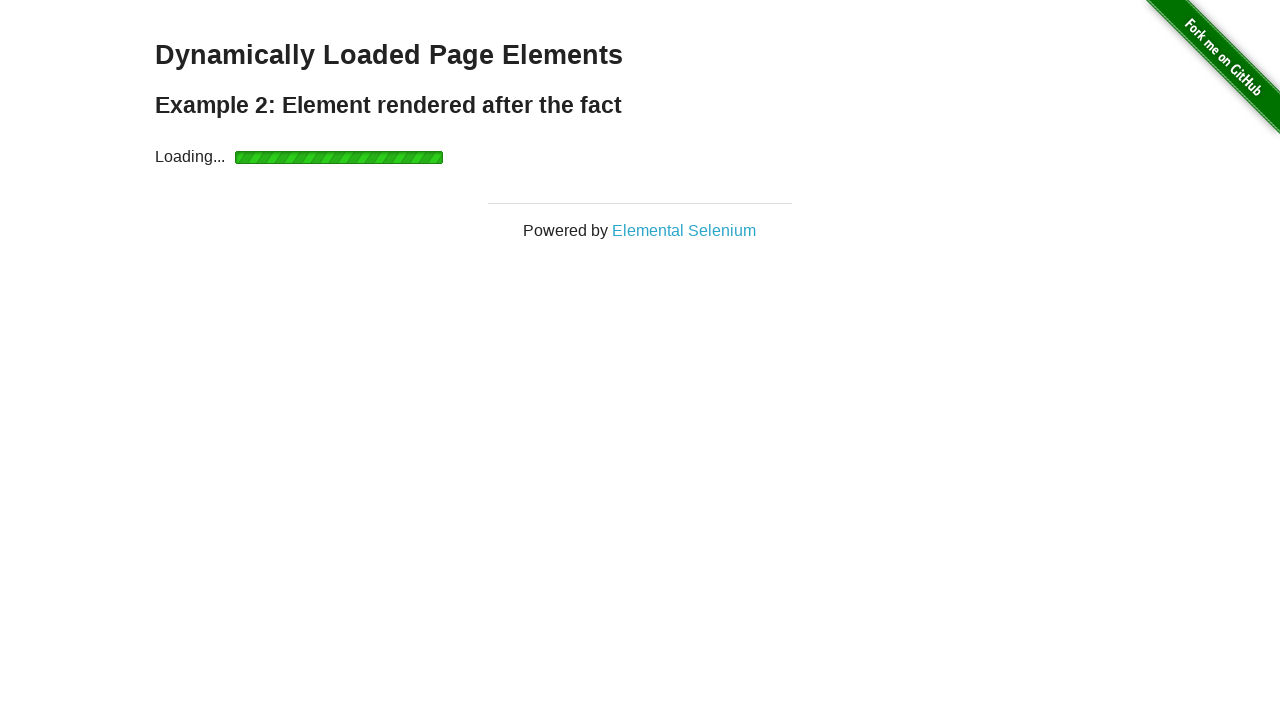

Located finish element (h4)
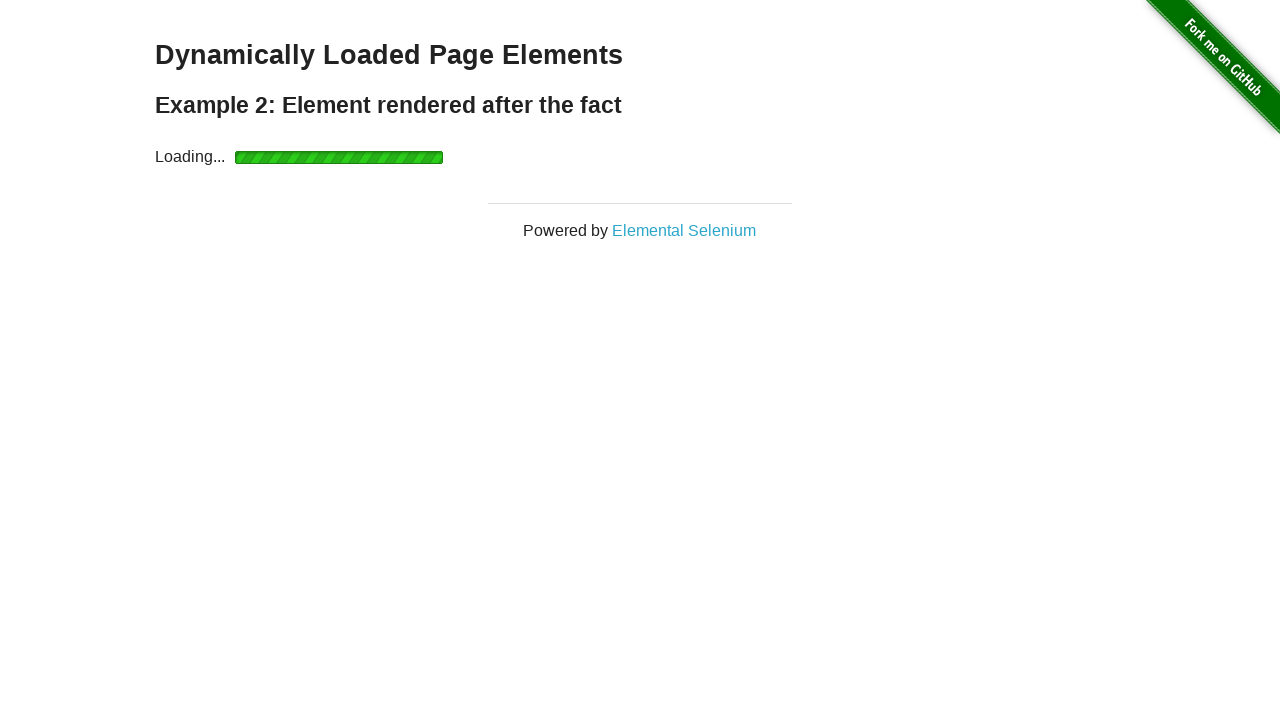

Waited for element to become visible (timeout: 10000ms)
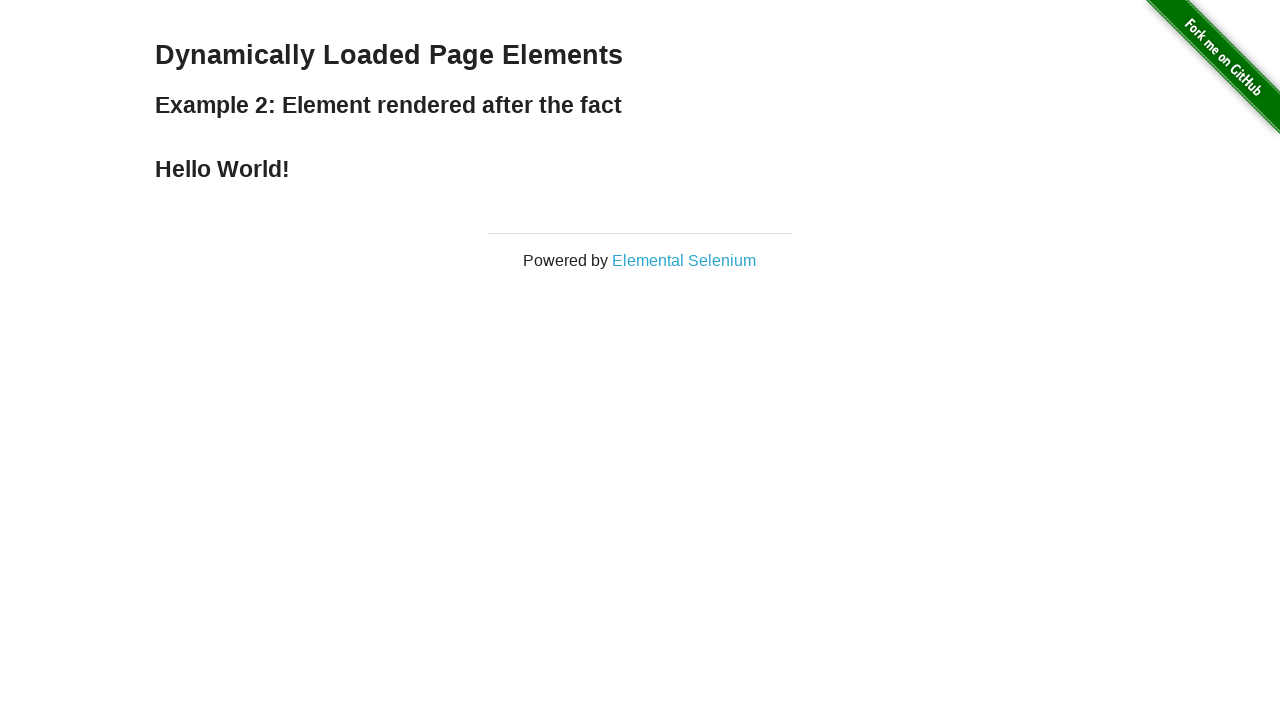

Verified element is visible
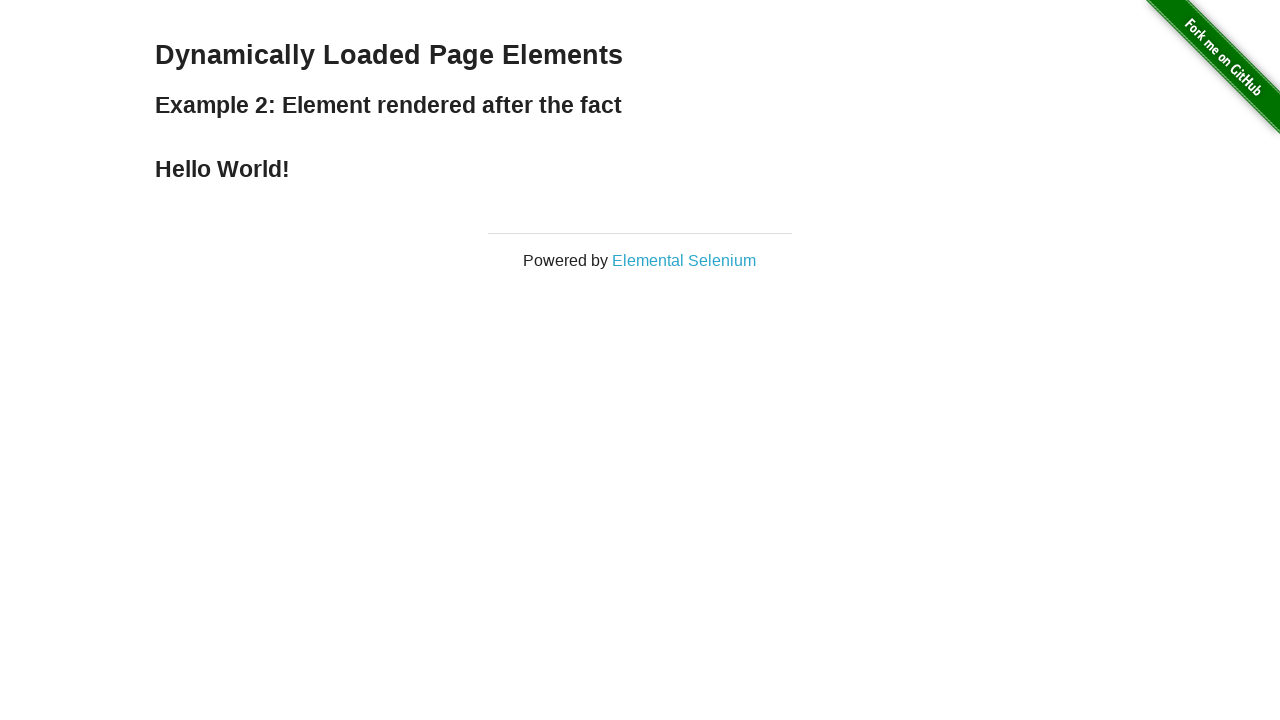

Verified element displays correct text: 'Hello World!'
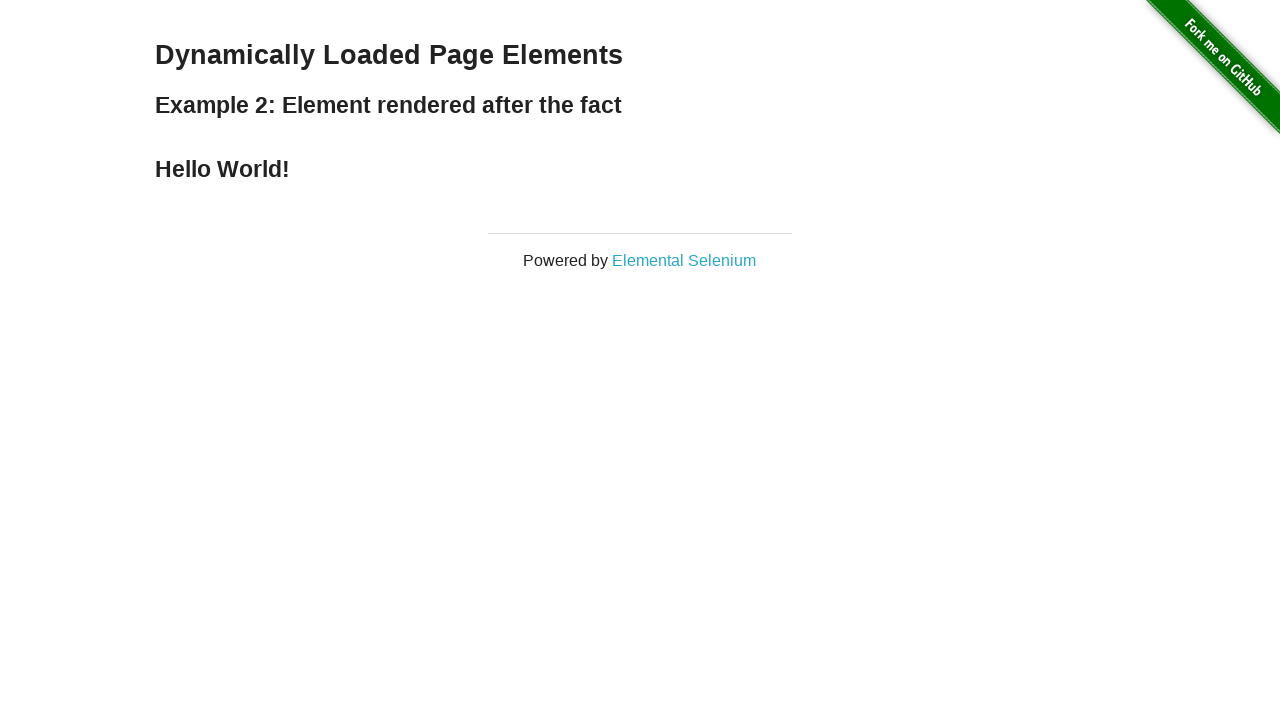

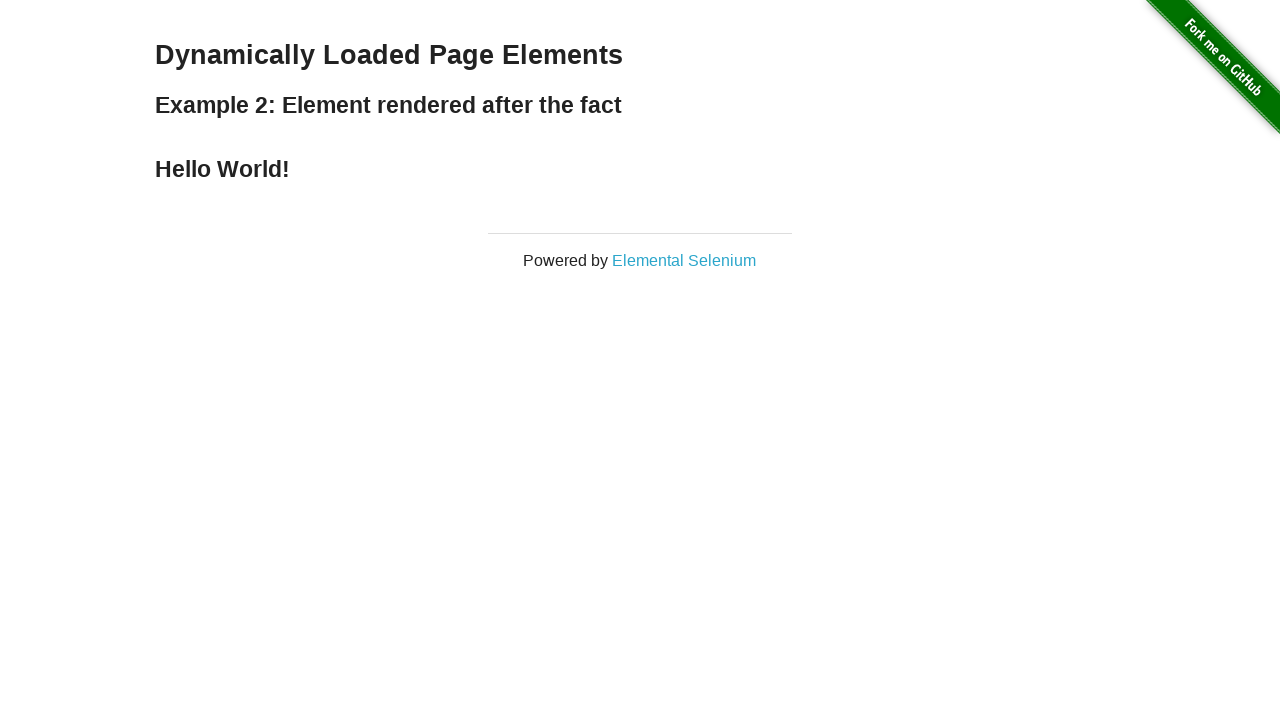